Tests browser navigation methods by navigating between two different websites and using back, forward, and refresh functionality

Starting URL: https://opensource-demo.orangehrmlive.com/web/index.php/auth/login

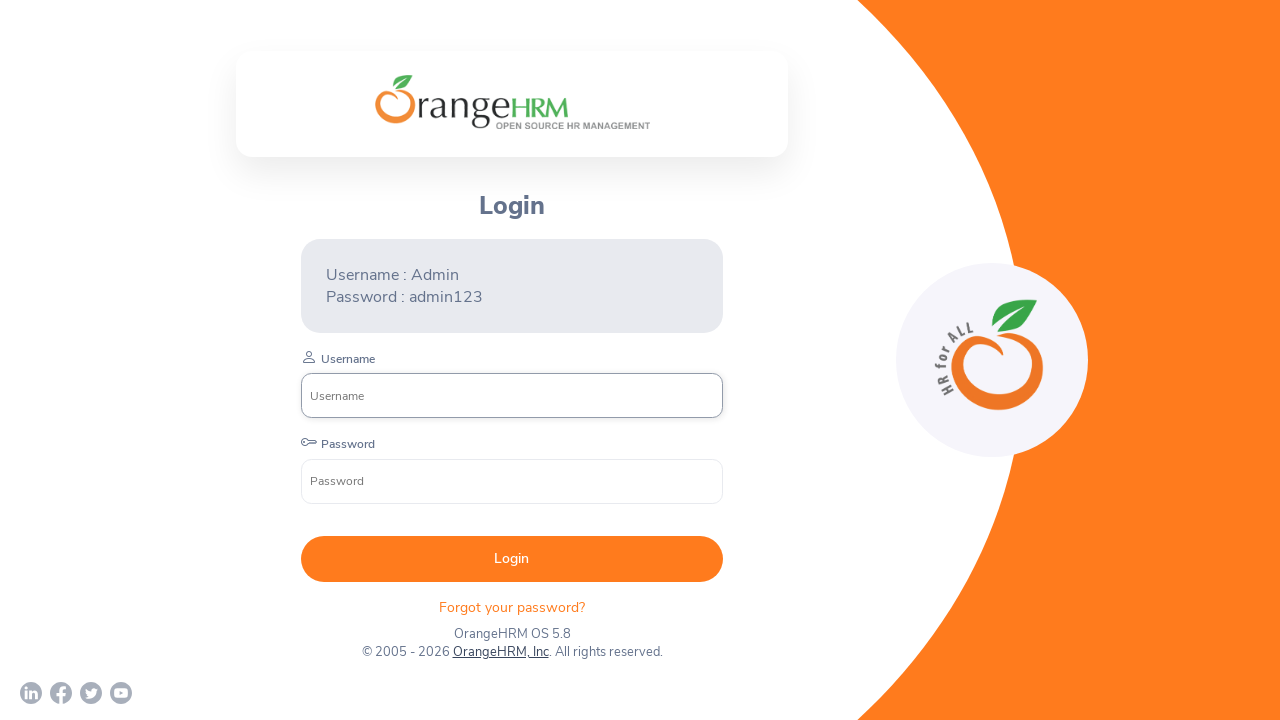

Navigated to second website (nopcommerce demo)
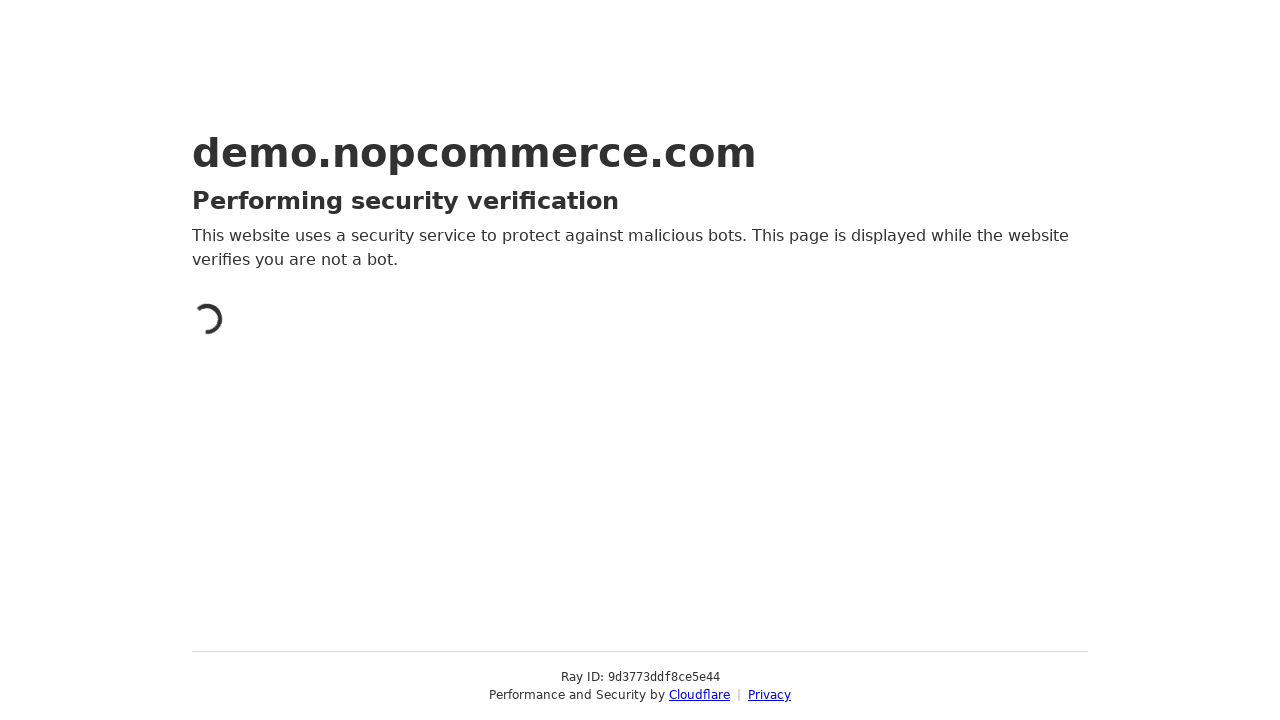

Navigated back to OrangeHRM login page
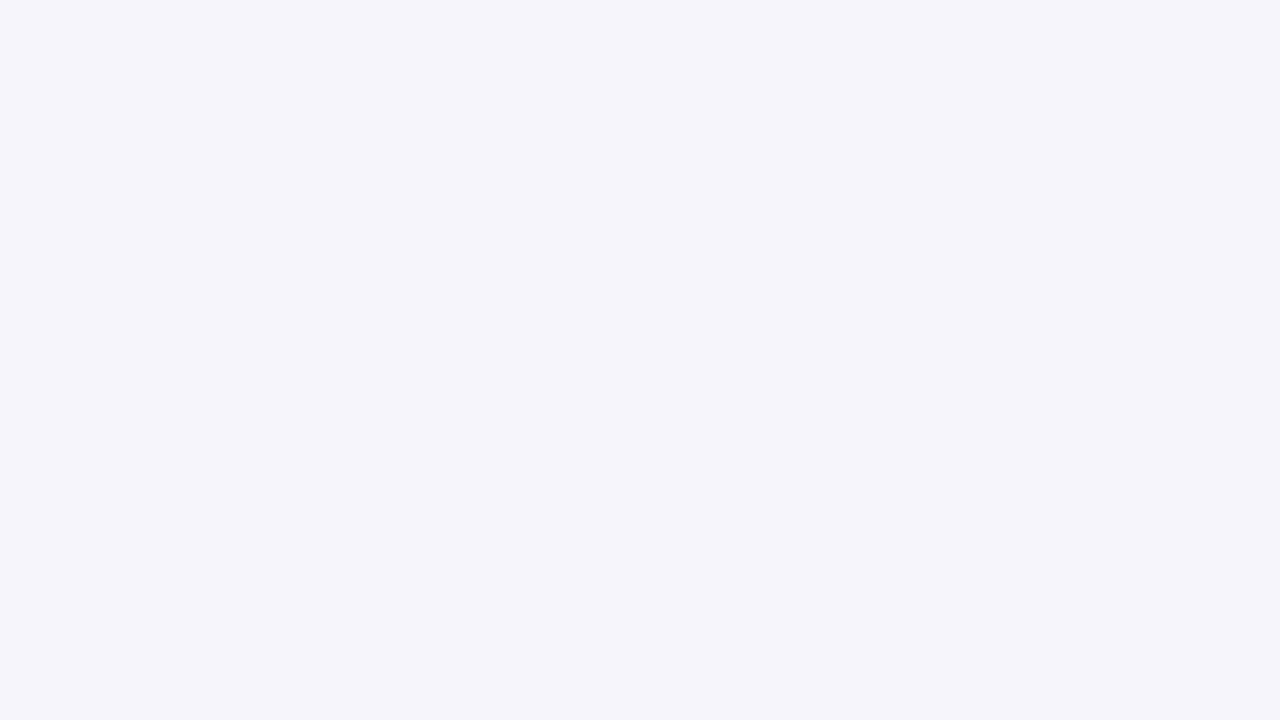

Navigated forward to nopcommerce demo
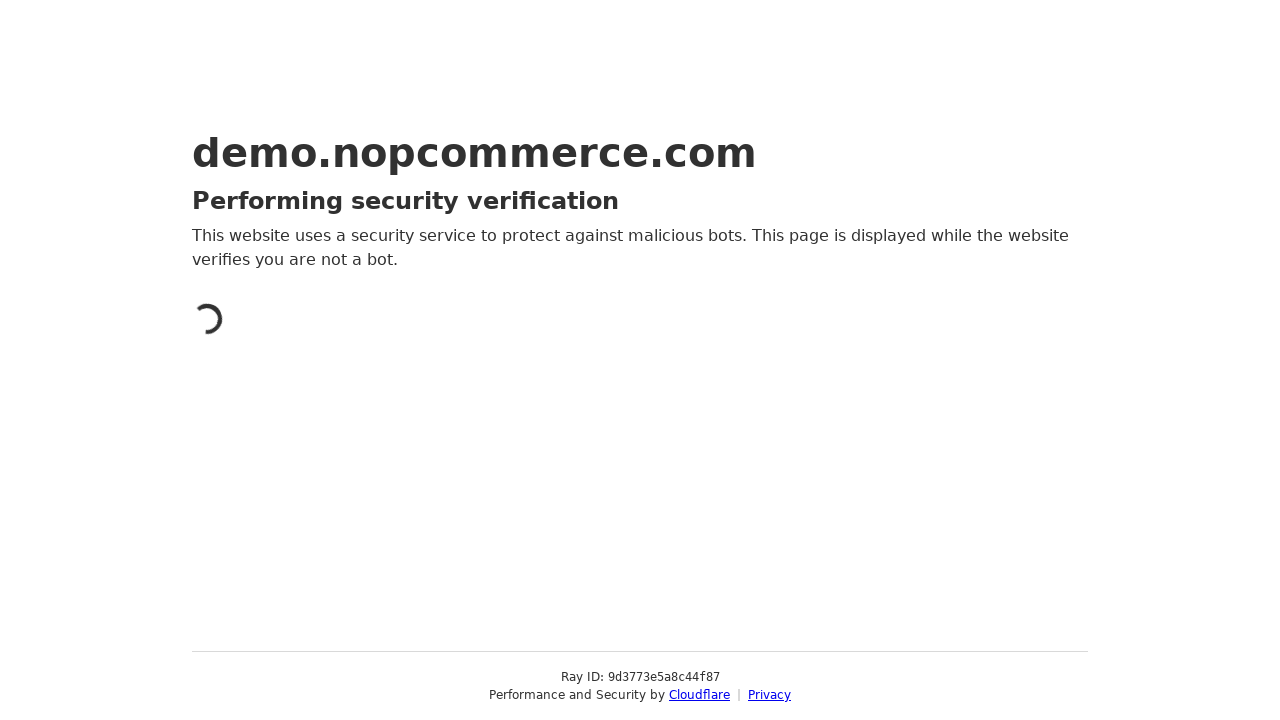

Refreshed the current page
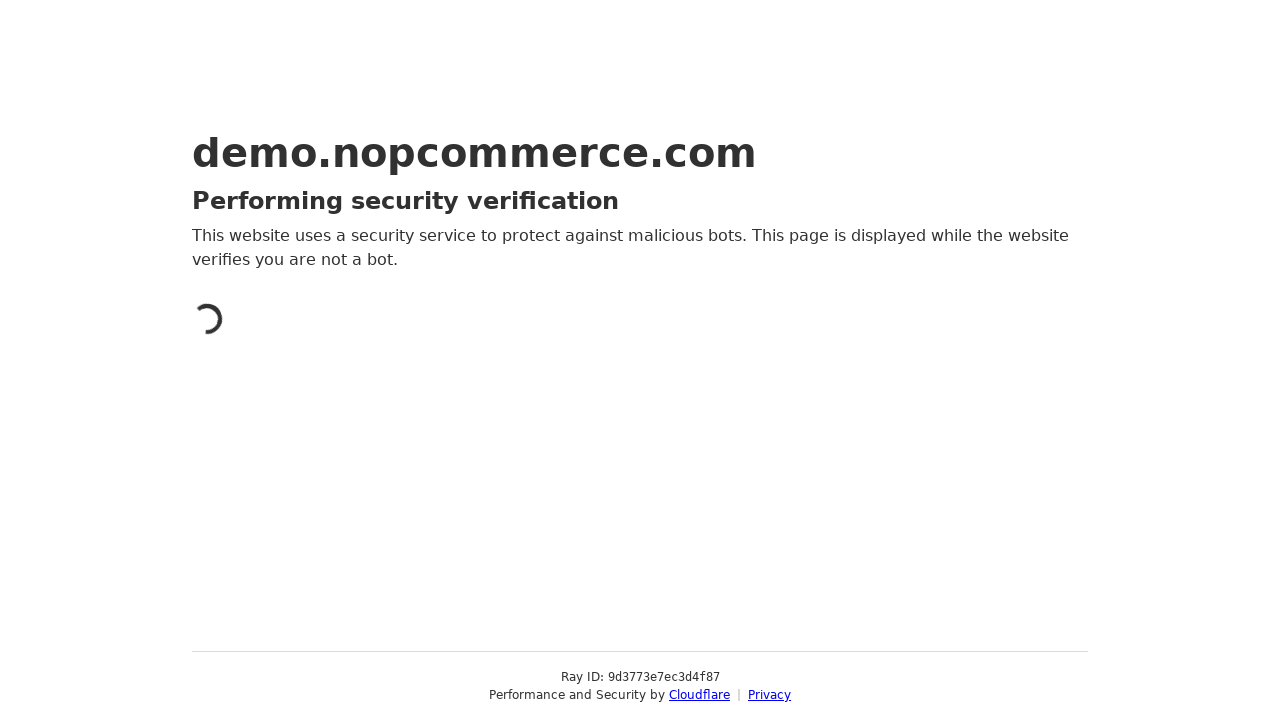

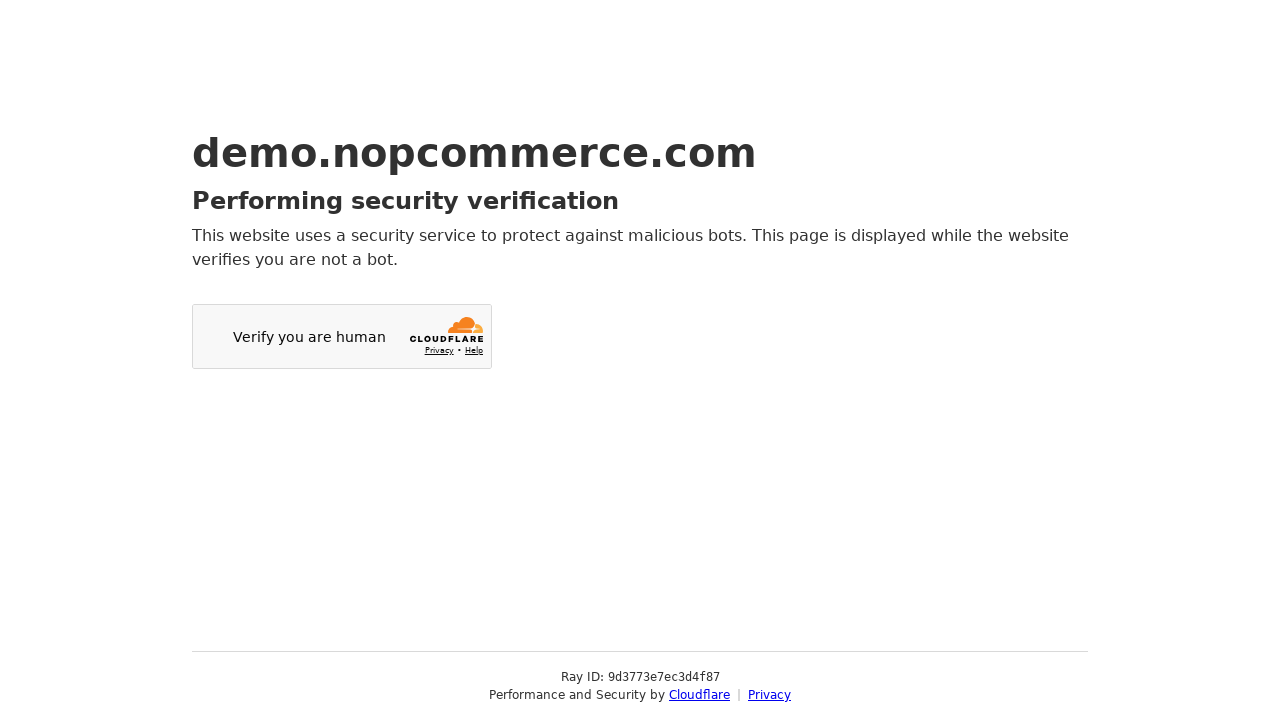